Tests JavaScript prompt dialog by entering text and accepting, then dismissing without text, verifying the entered values are displayed correctly.

Starting URL: http://the-internet.herokuapp.com/javascript_alerts

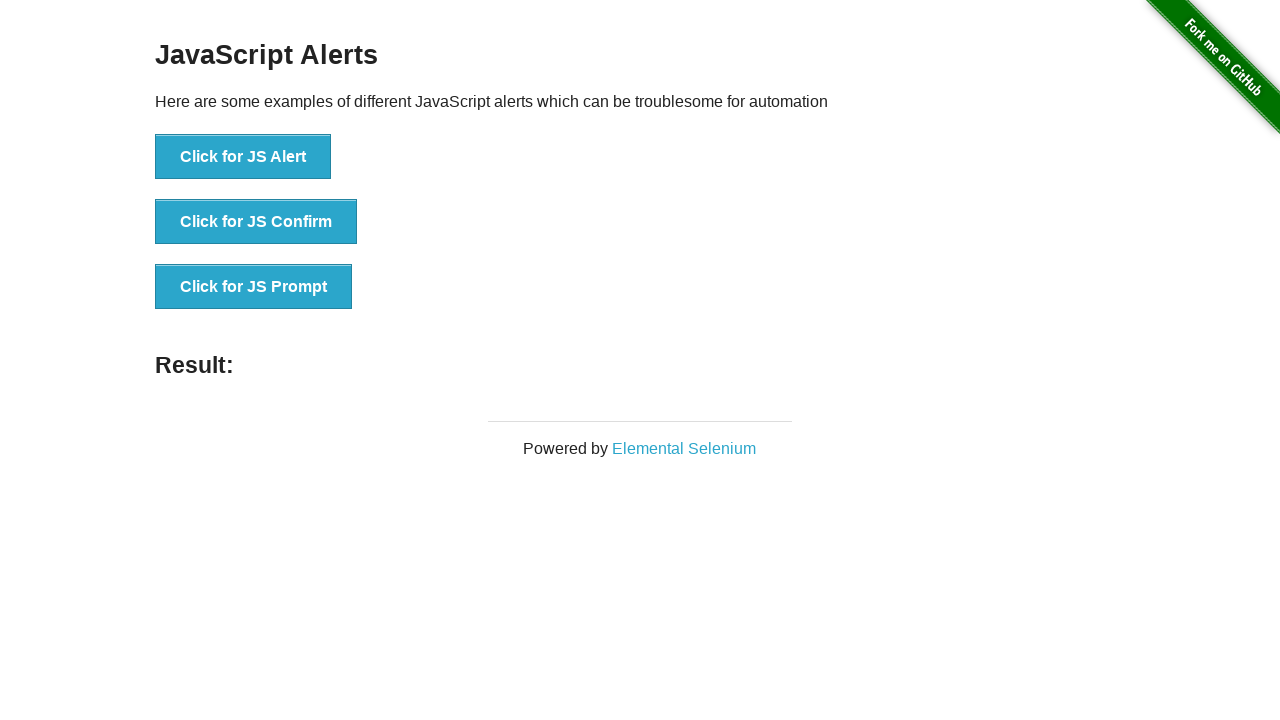

Waited for prompt button to be visible
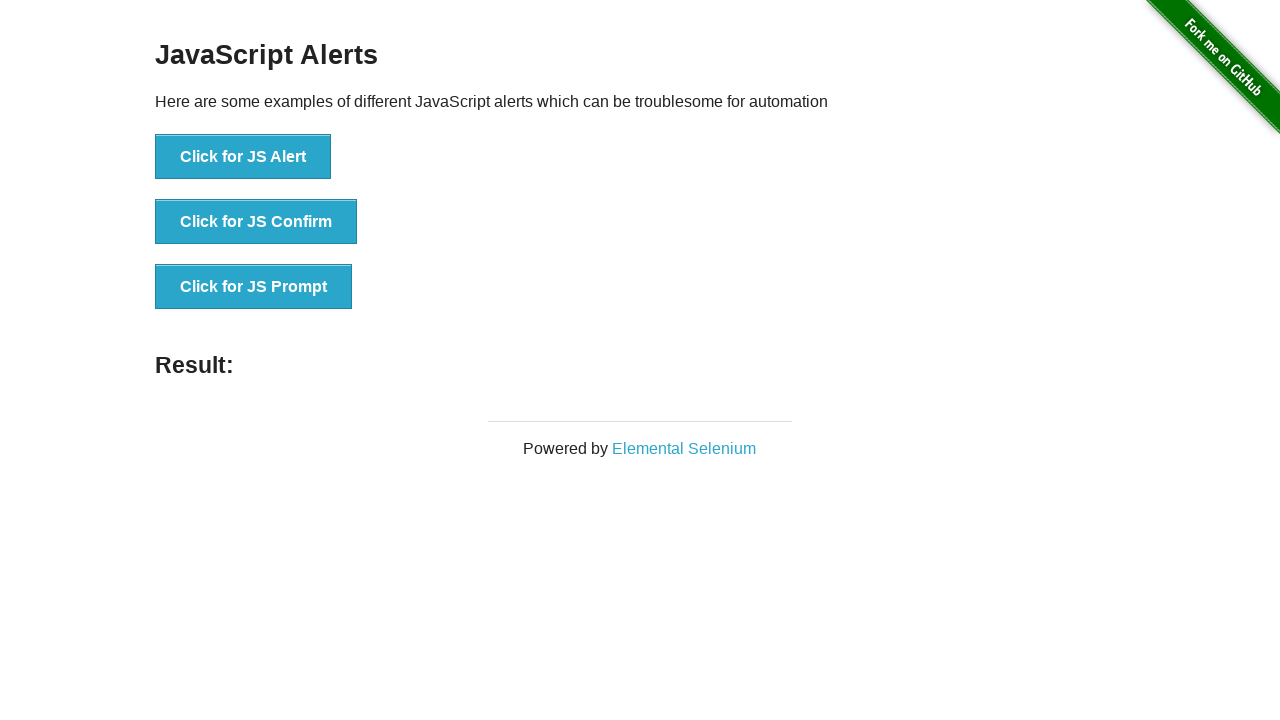

Set up dialog handler to accept with message
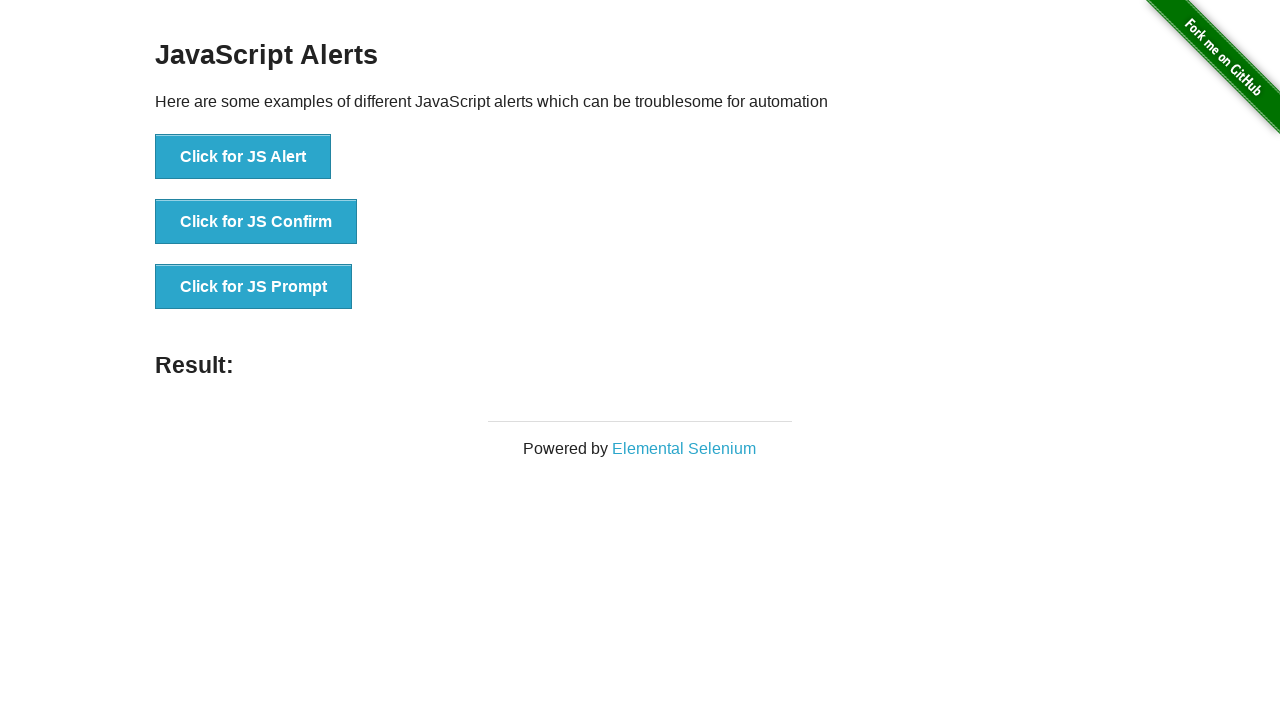

Clicked prompt trigger button at (254, 287) on #content > div > ul > li:nth-child(3) > button
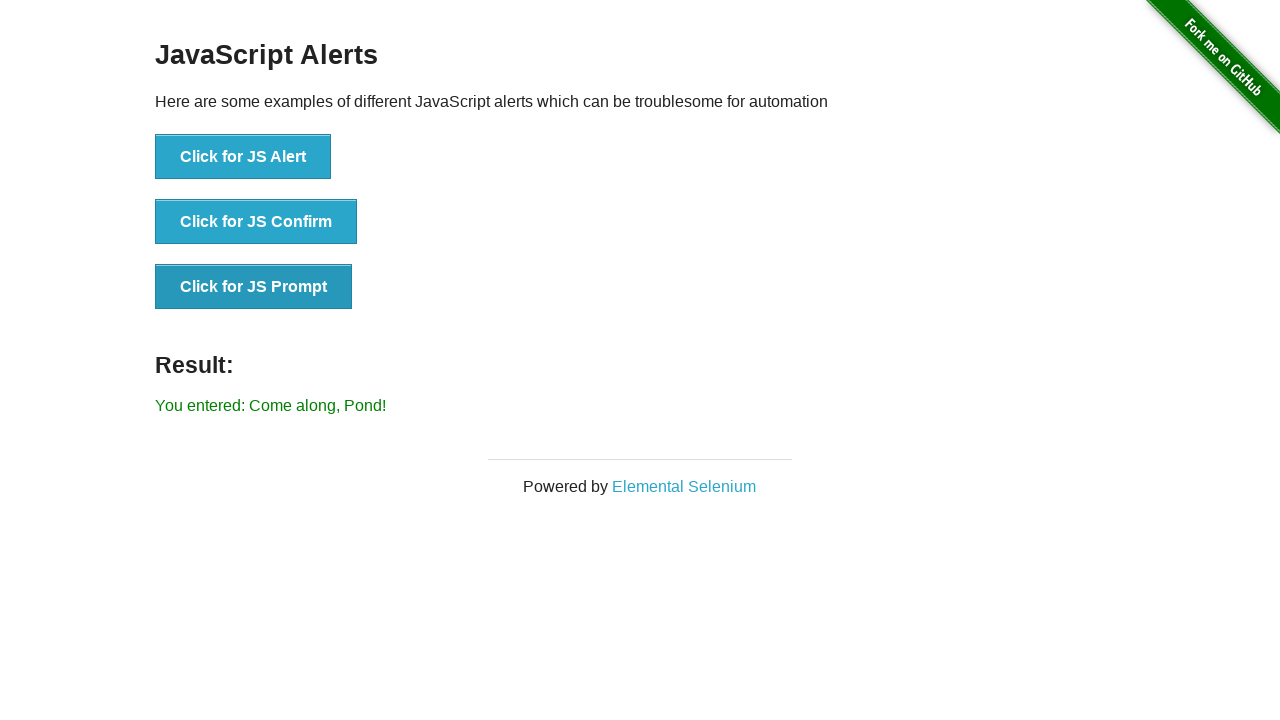

Verified prompt result shows entered text: 'Come along, Pond!'
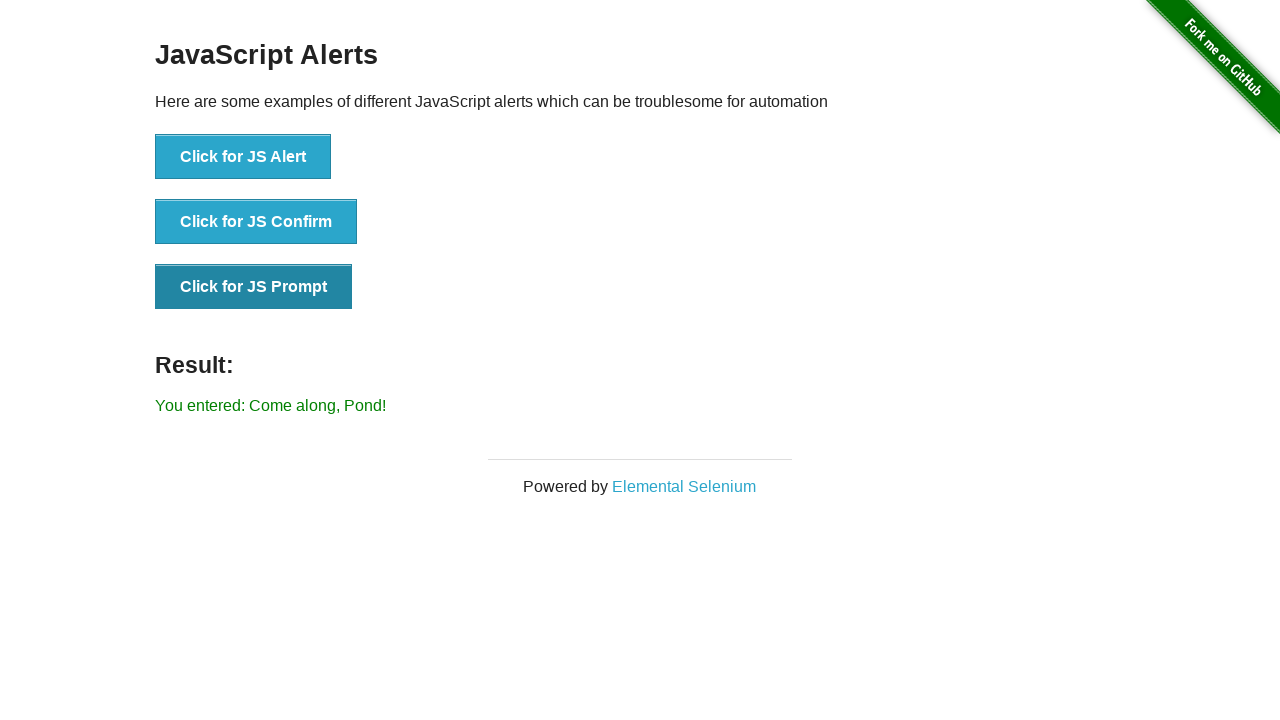

Set up dialog handler to dismiss without entering text
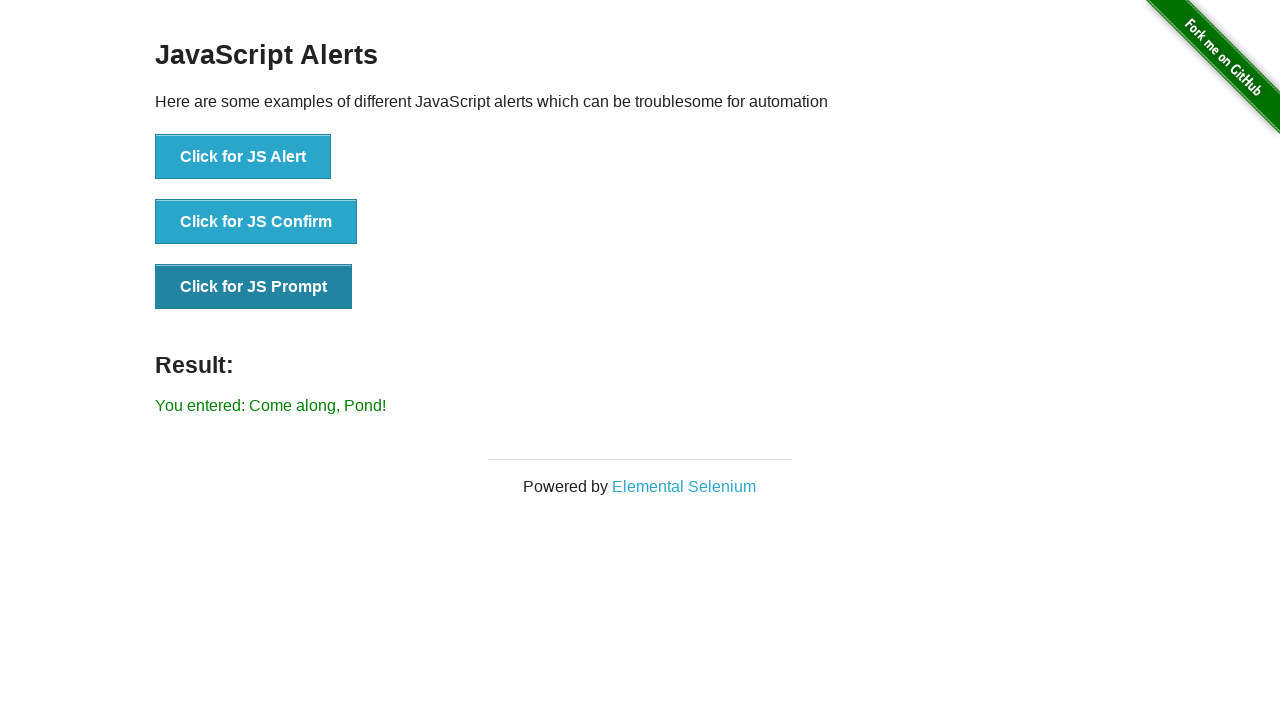

Clicked prompt trigger button again at (254, 287) on #content > div > ul > li:nth-child(3) > button
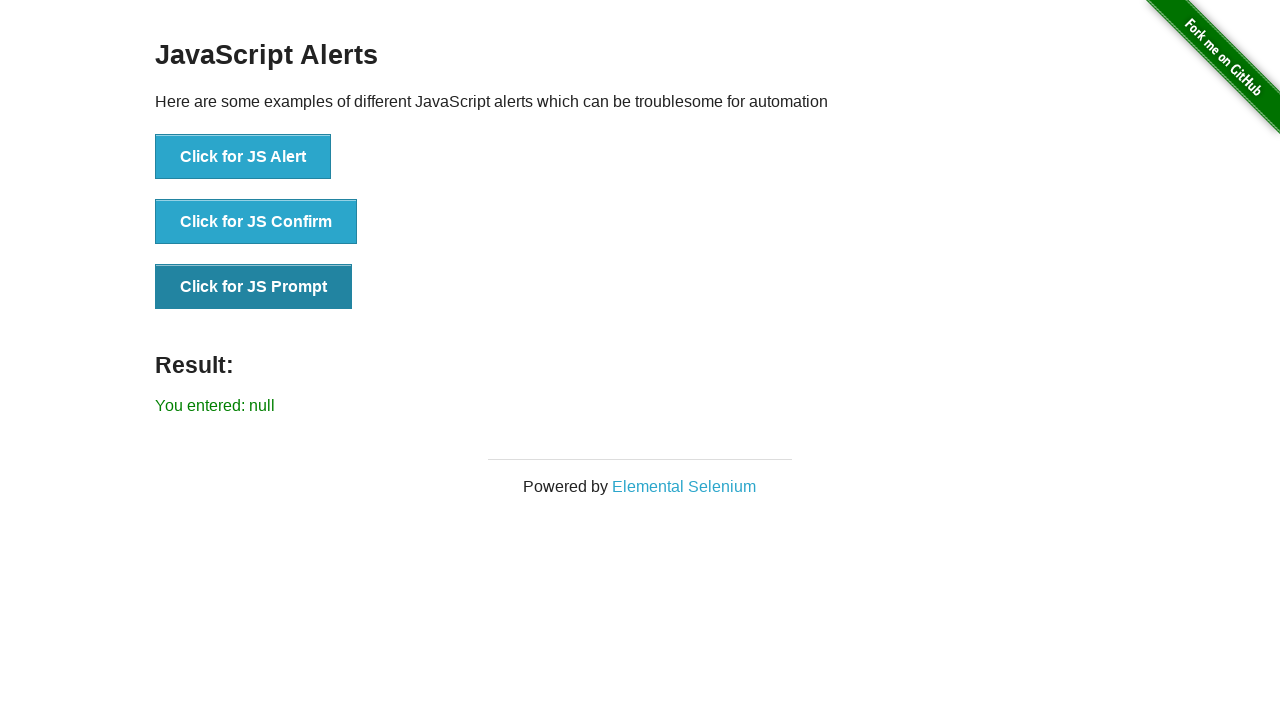

Verified prompt result shows null when dismissed without text
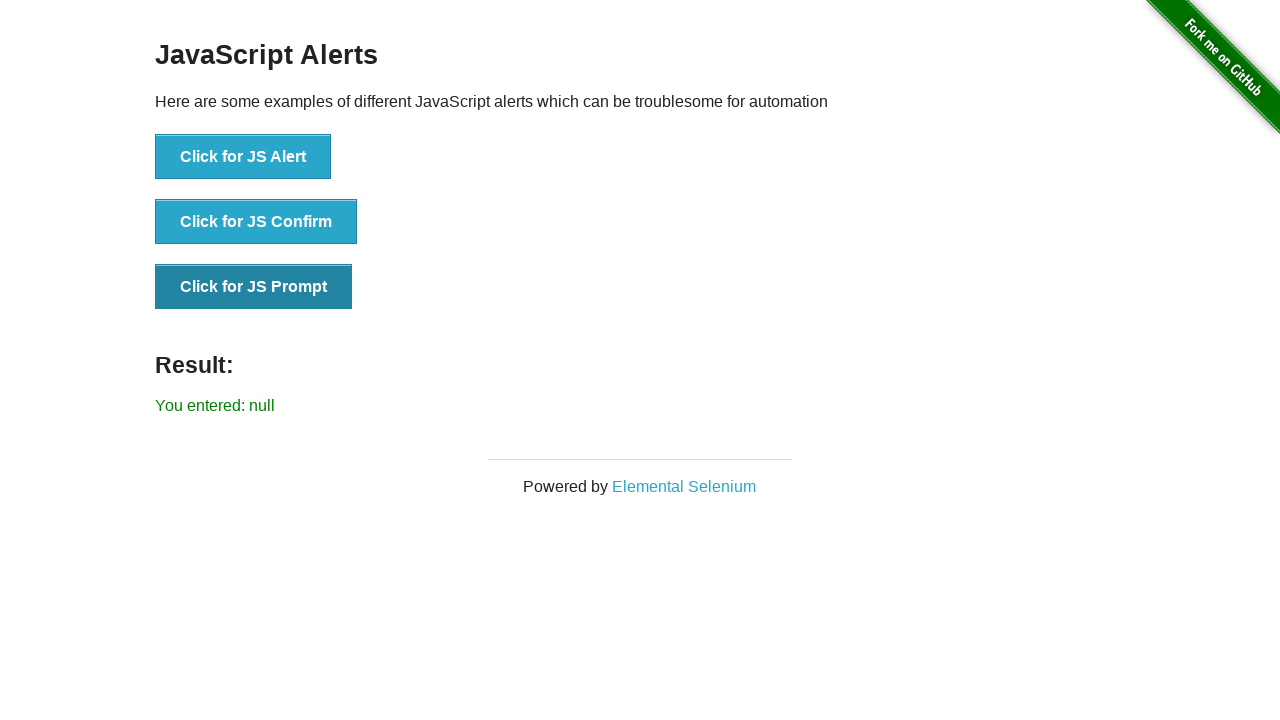

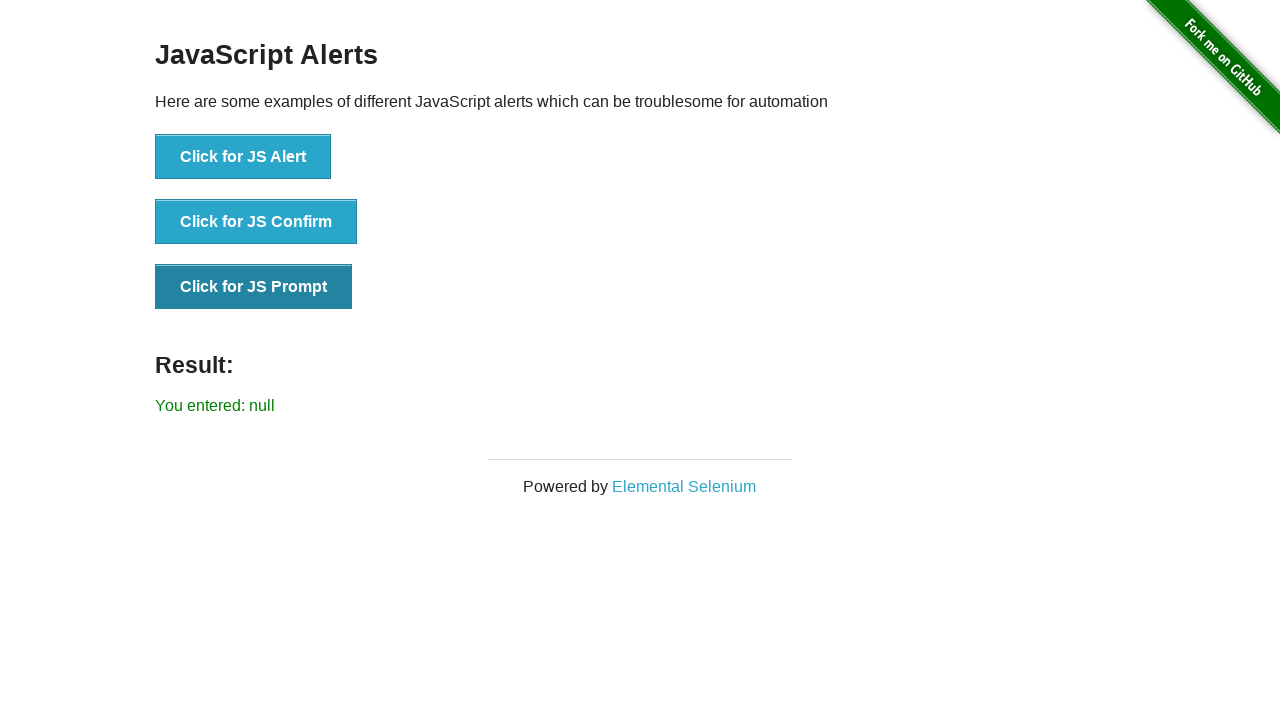